Tests infinite scroll page by scrolling down repeatedly using mouse wheel

Starting URL: https://the-internet.herokuapp.com

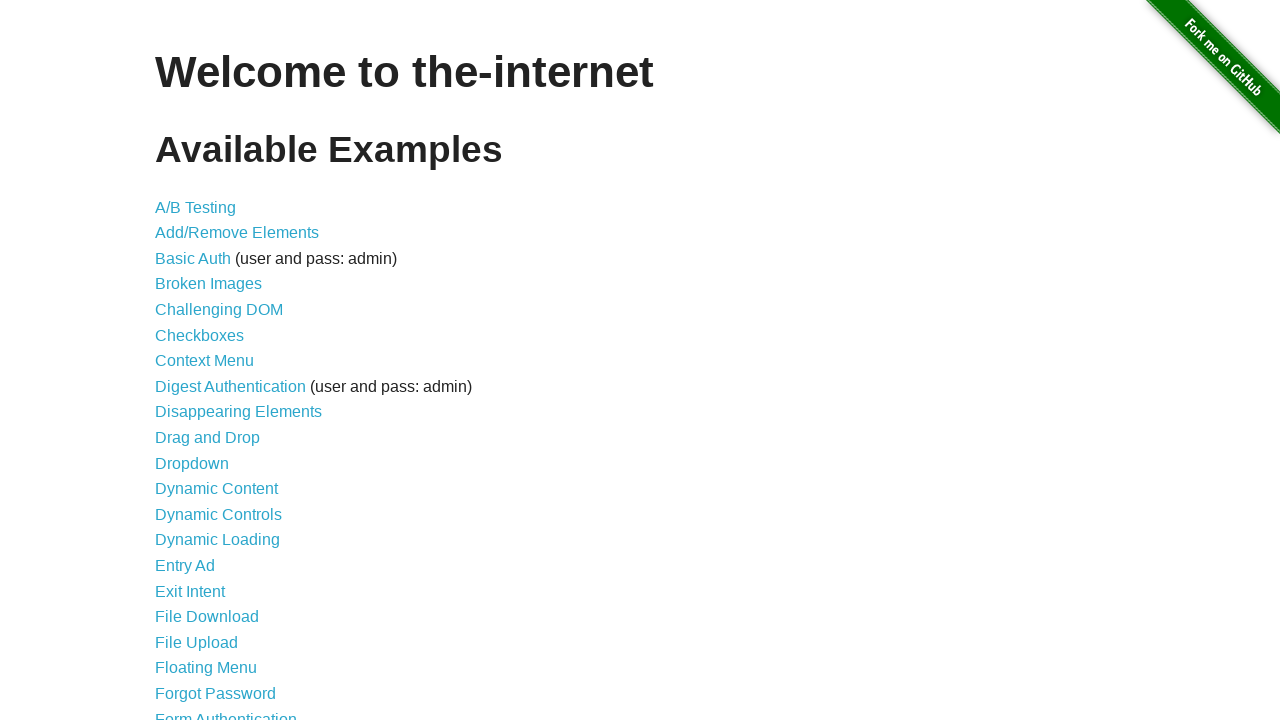

Clicked on Infinite Scroll link at (201, 360) on internal:role=link[name="Infinite Scroll"i]
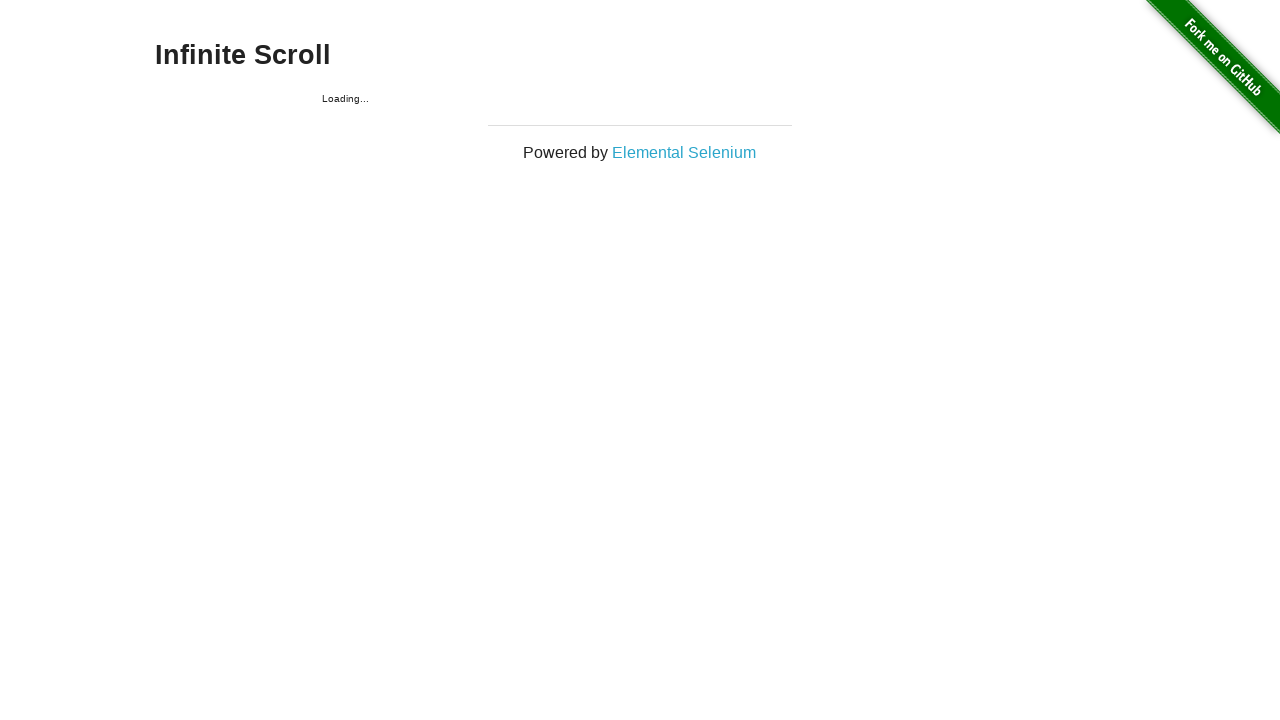

Page load state completed
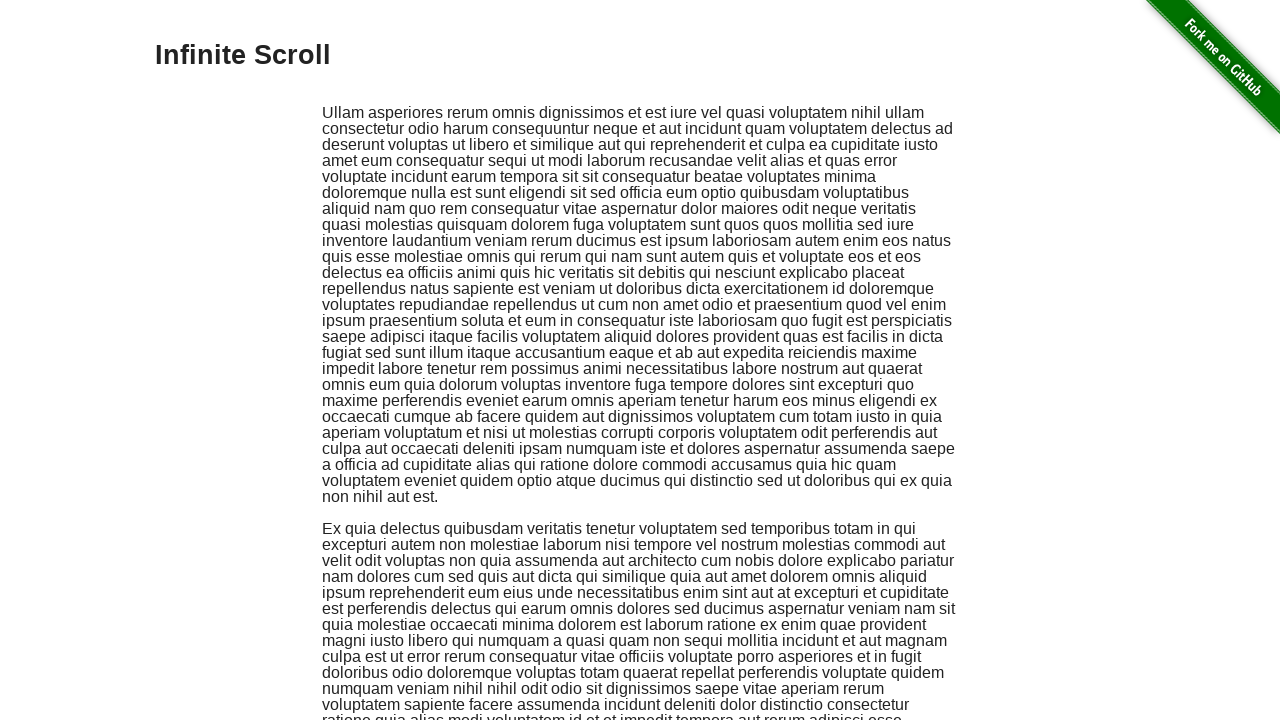

Infinite Scroll heading became visible
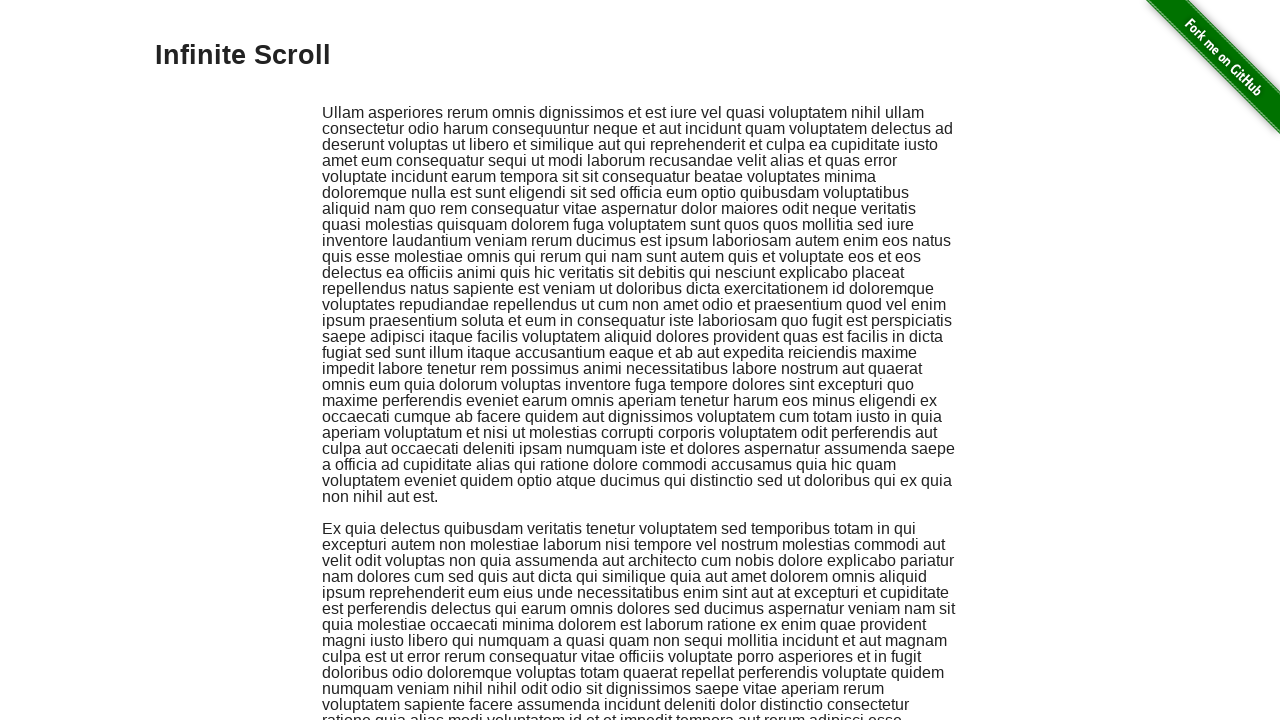

Hovered over Infinite Scroll heading to start scrolling at (640, 56) on xpath=//h3[text()='Infinite Scroll']
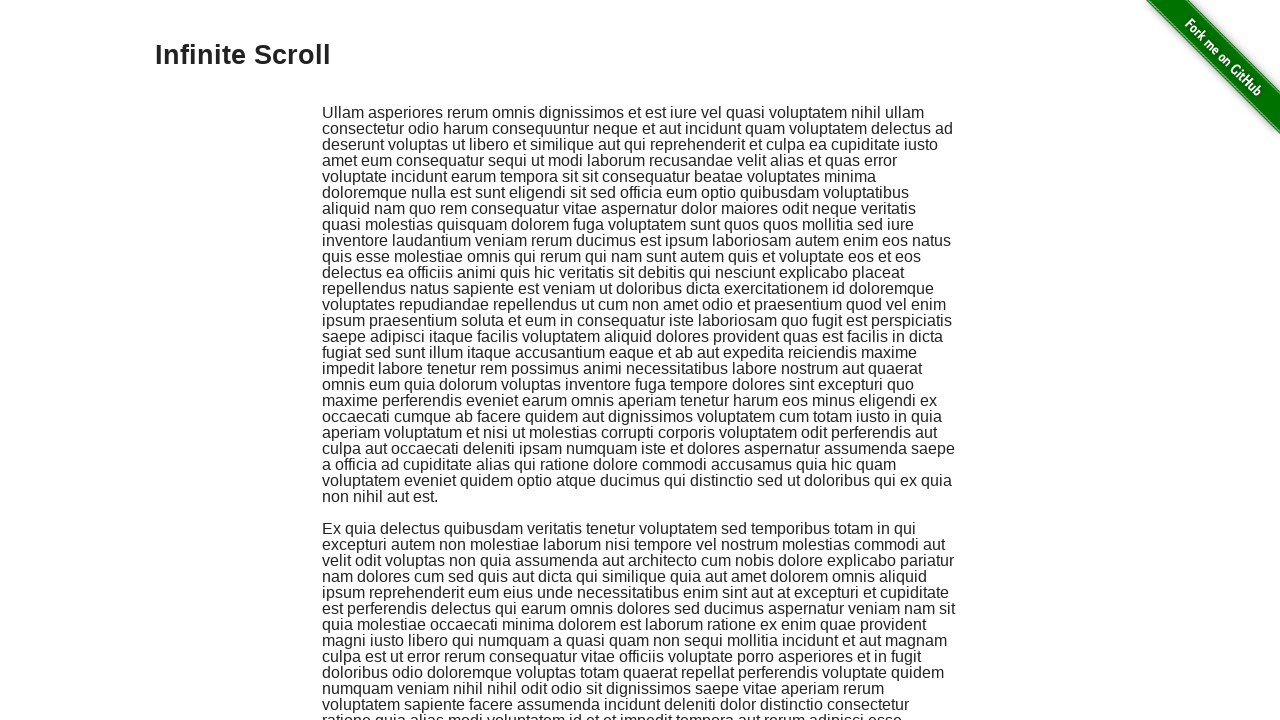

Scrolled down using mouse wheel (iteration 1/5)
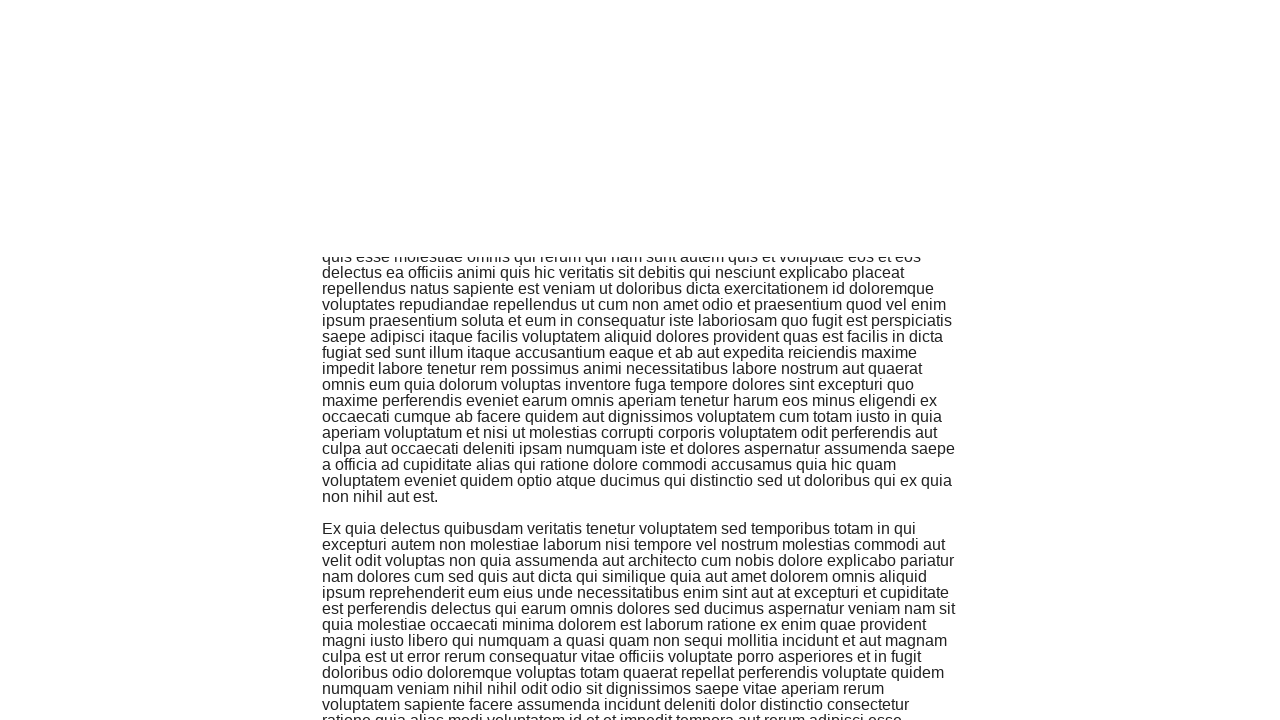

Waited 1 second for content to load after scroll (iteration 1/5)
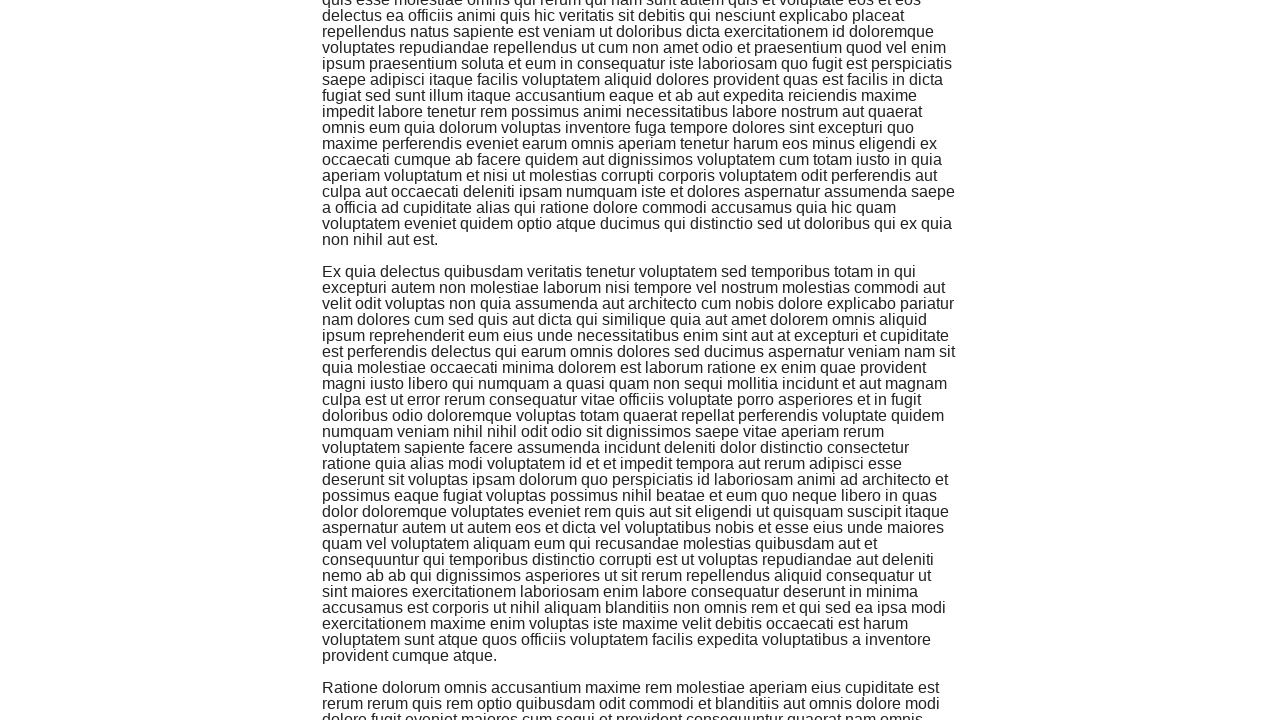

Scrolled down using mouse wheel (iteration 2/5)
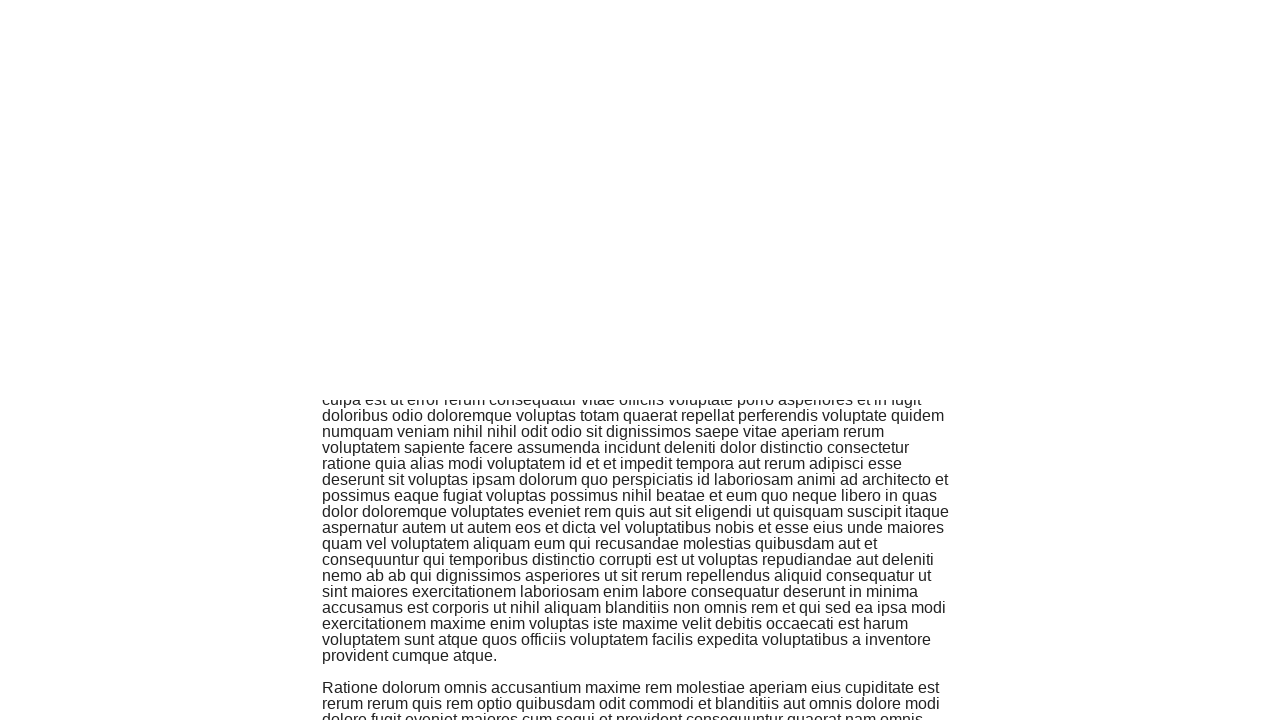

Waited 1 second for content to load after scroll (iteration 2/5)
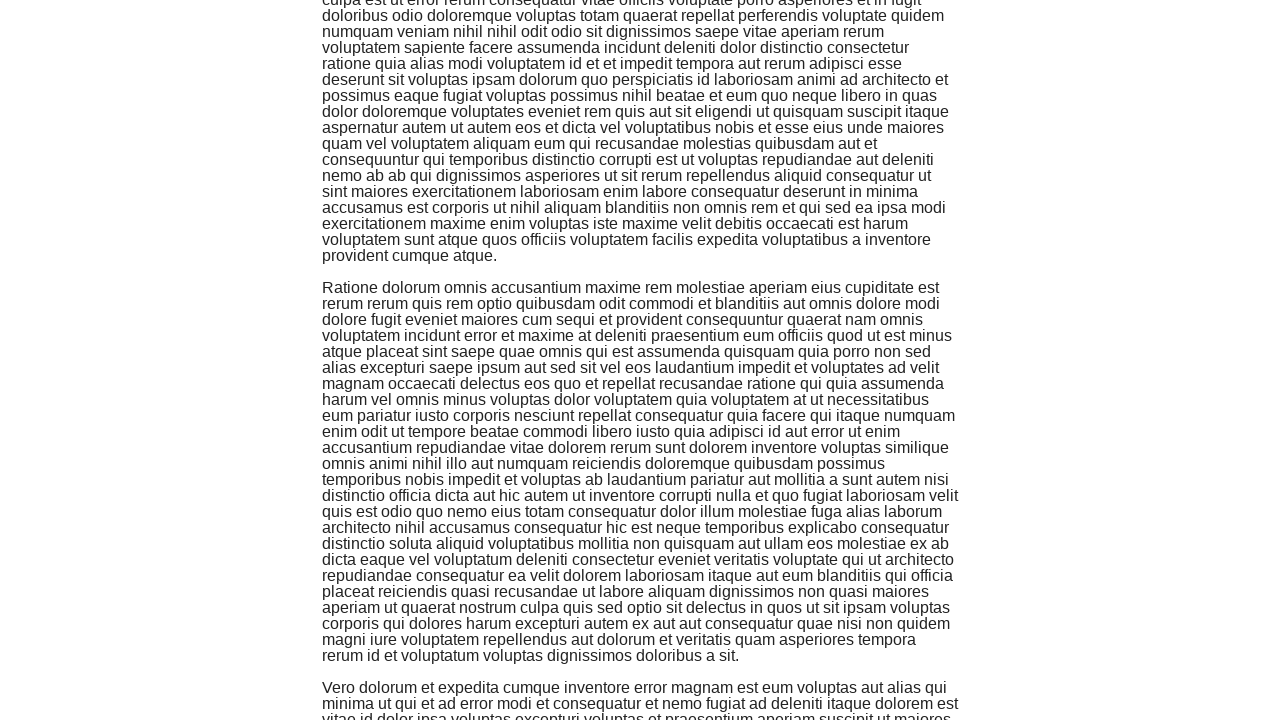

Scrolled down using mouse wheel (iteration 3/5)
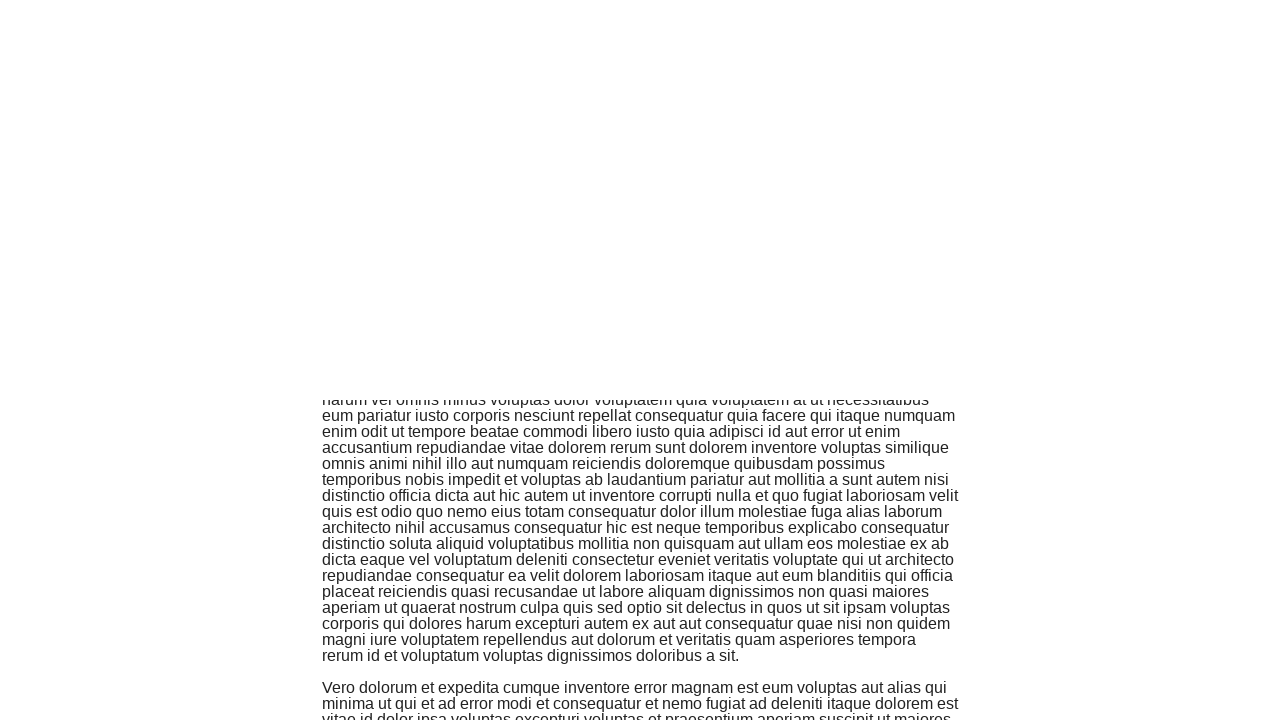

Waited 1 second for content to load after scroll (iteration 3/5)
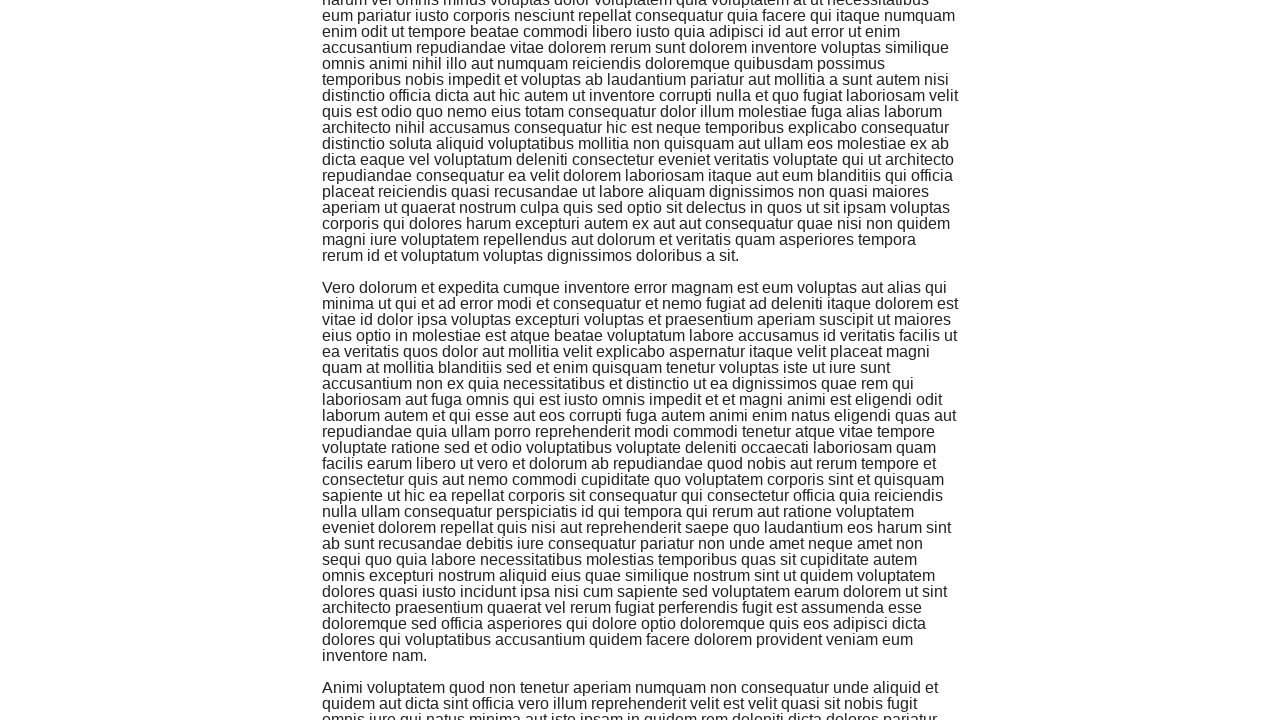

Scrolled down using mouse wheel (iteration 4/5)
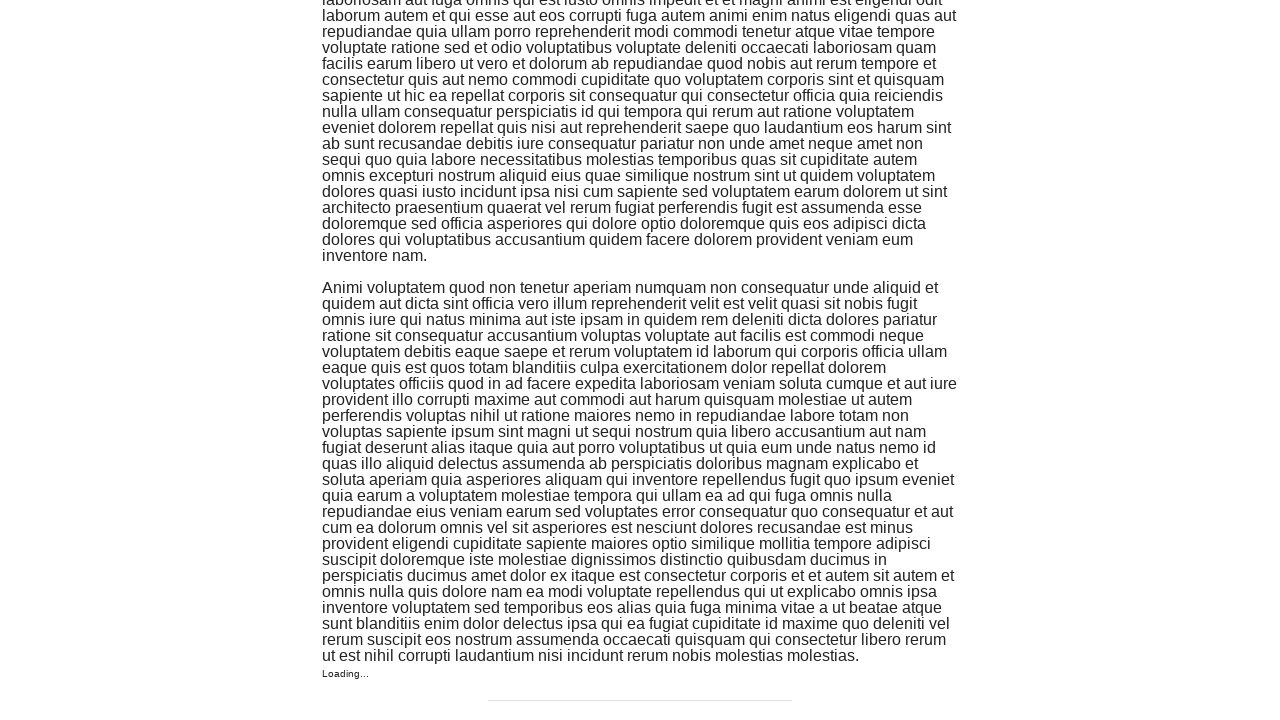

Waited 1 second for content to load after scroll (iteration 4/5)
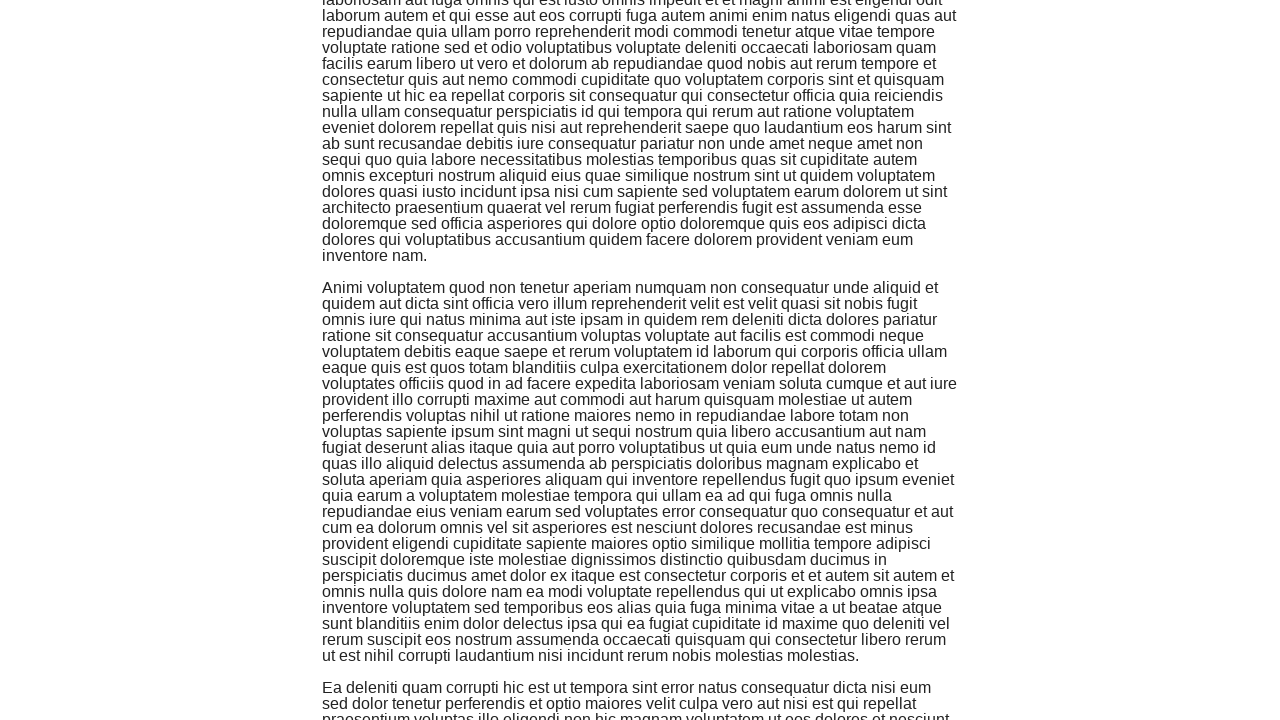

Scrolled down using mouse wheel (iteration 5/5)
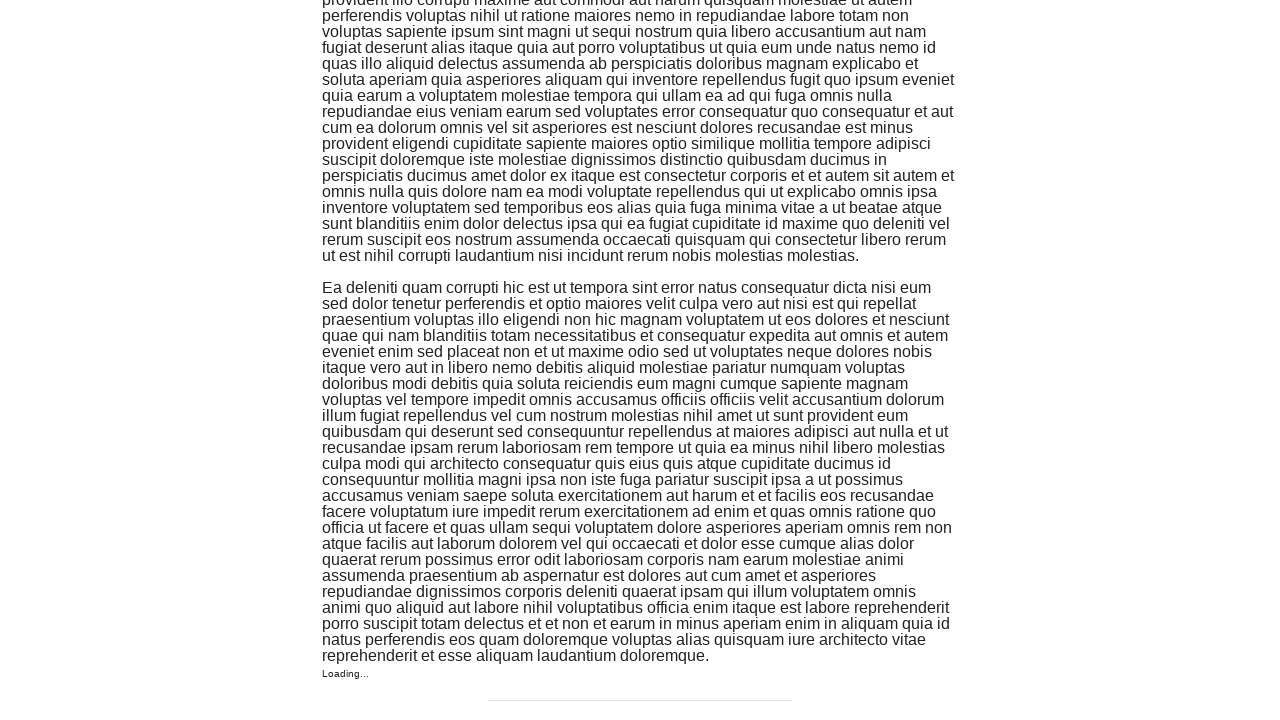

Waited 1 second for content to load after scroll (iteration 5/5)
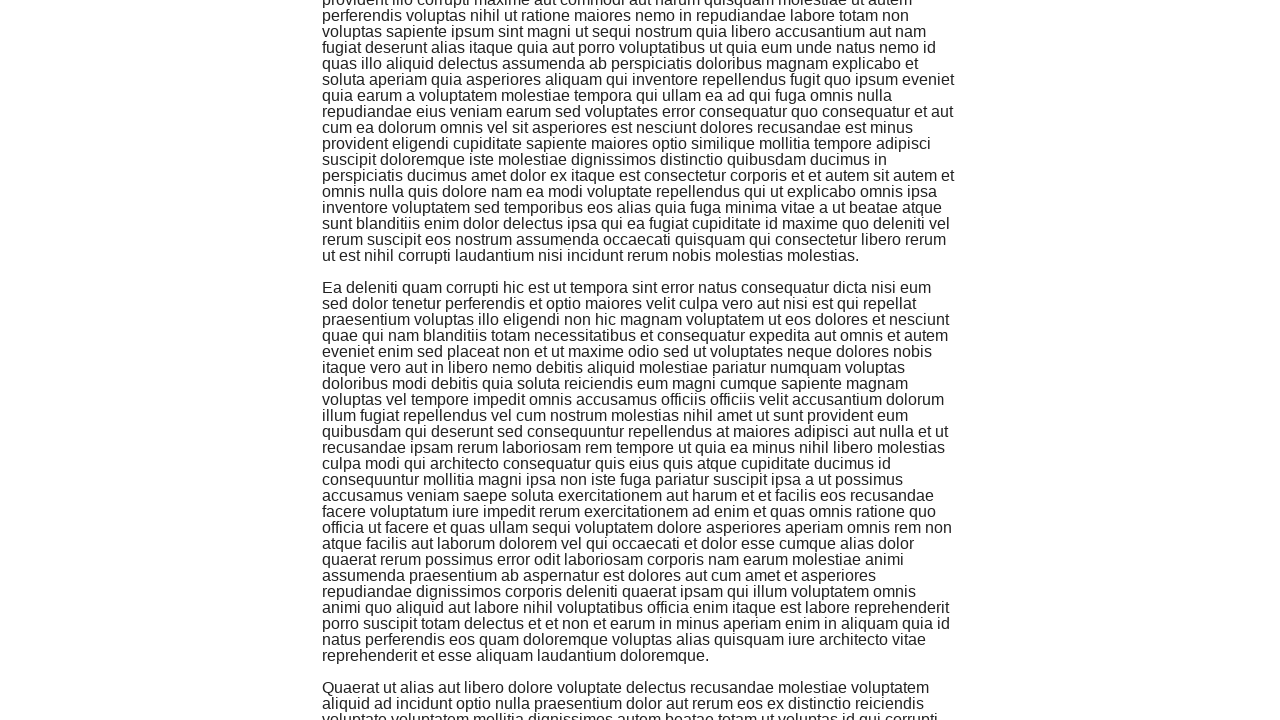

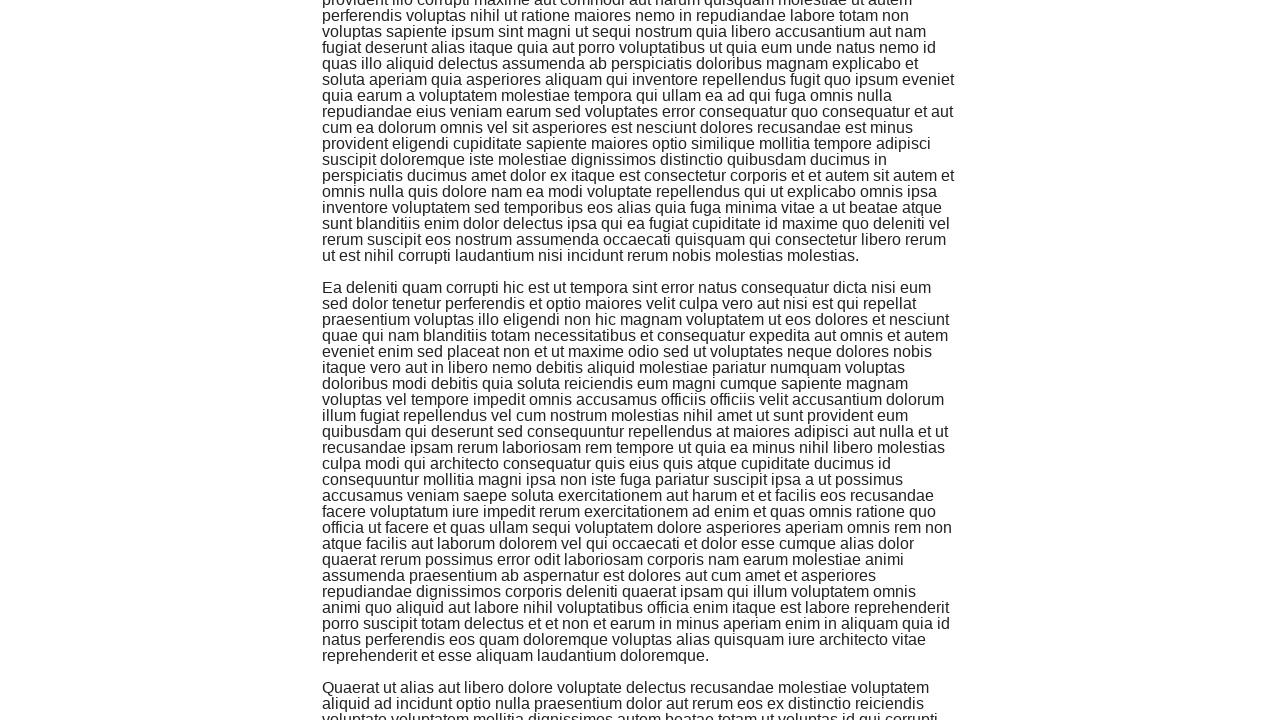